Tests travel website date picker functionality by selecting round trip option and choosing departure and return dates from calendar widgets

Starting URL: https://rahulshettyacademy.com/dropdownsPractise/

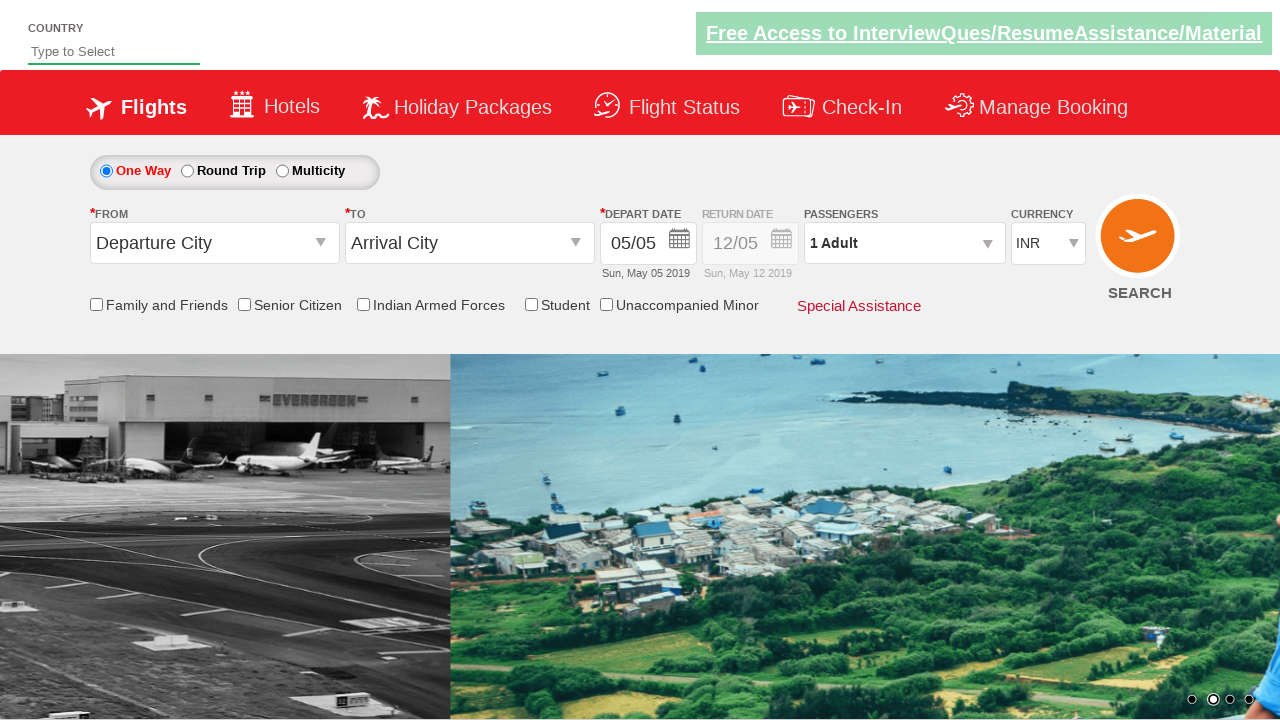

Selected Round Trip option at (187, 171) on input[value='RoundTrip']
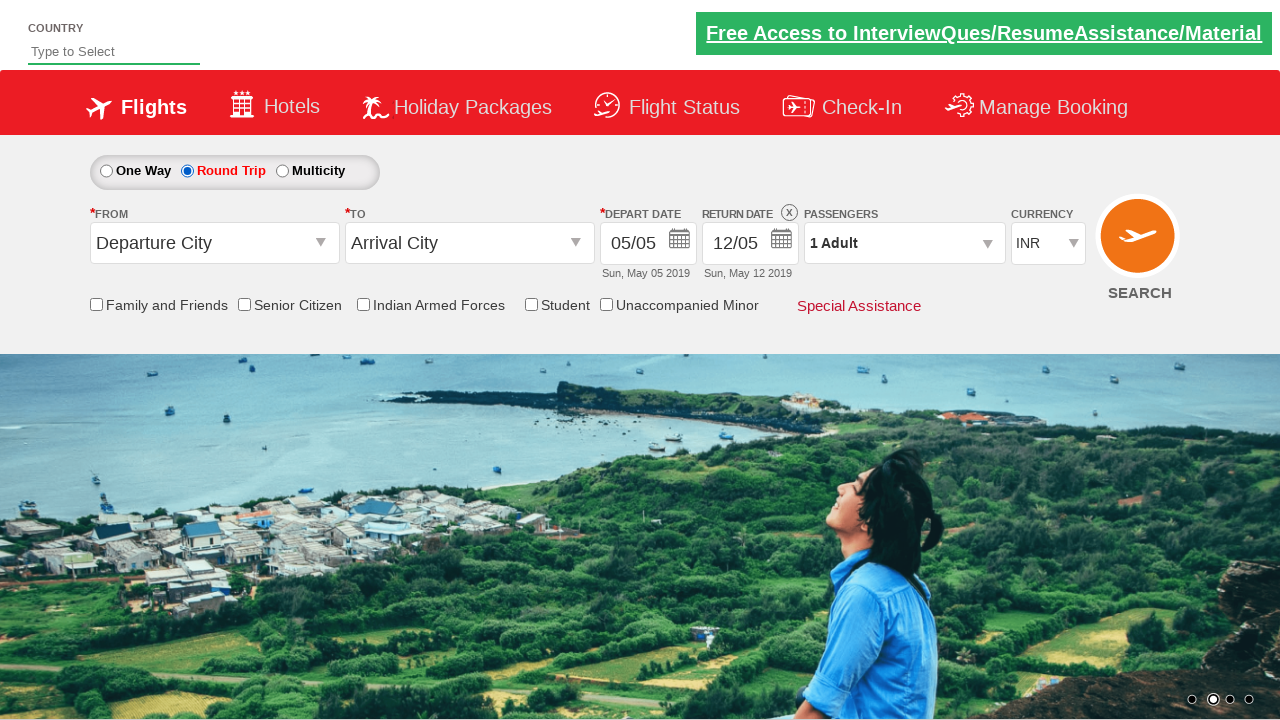

Clicked on departure date field to open calendar at (648, 244) on input[name='ctl00$mainContent$view_date1']
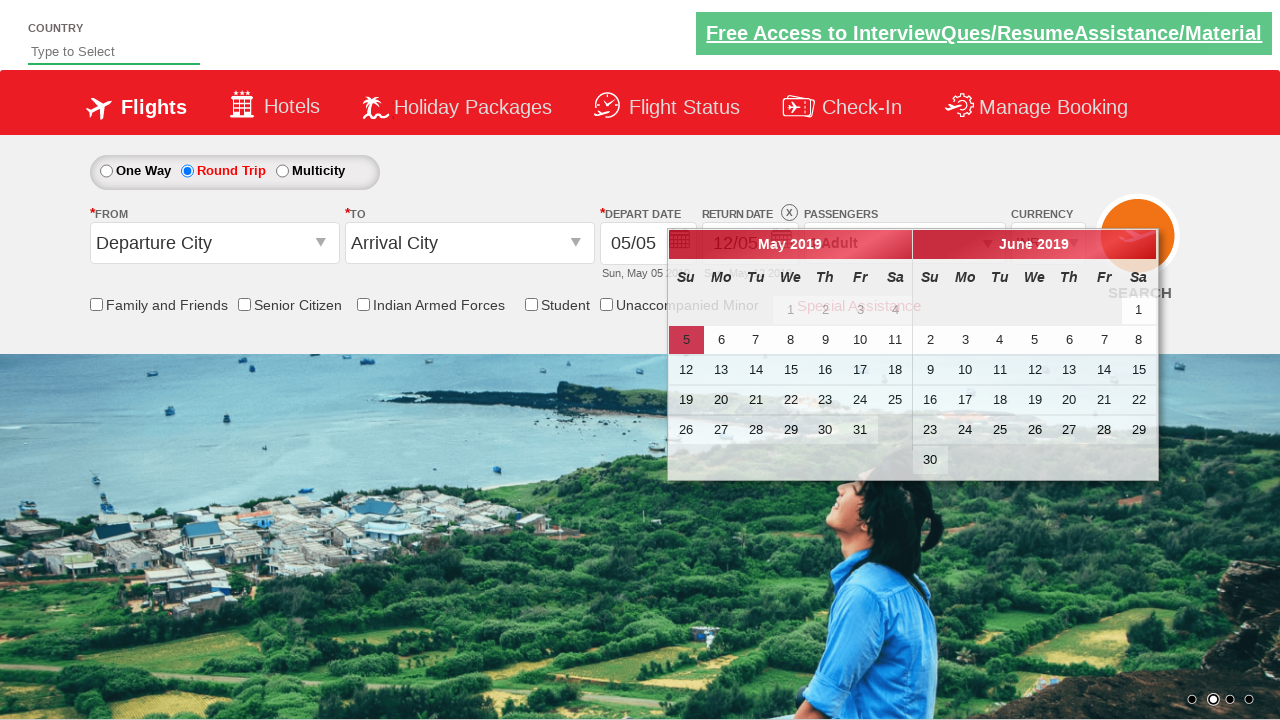

Selected departure date from first calendar widget at (860, 400) on .ui-datepicker-group-first table tbody tr:nth-child(4) td:nth-child(6)
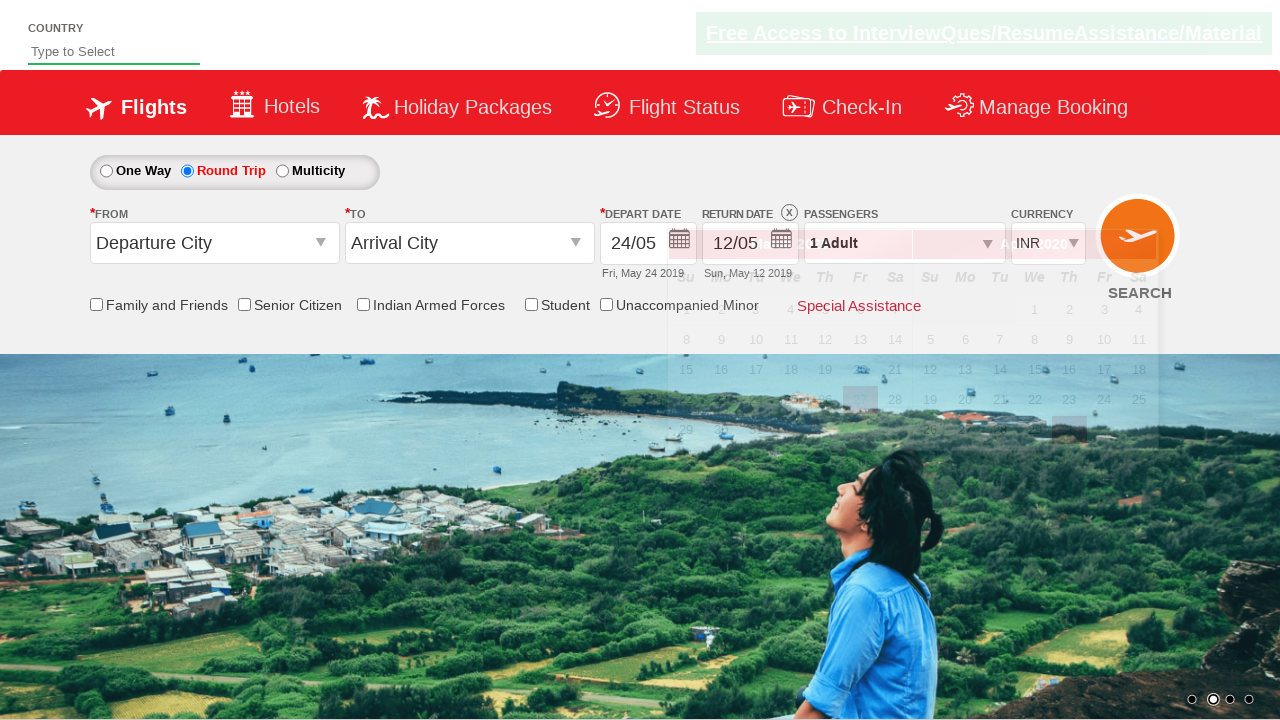

Clicked on return date field to open calendar at (750, 244) on input[name='ctl00$mainContent$view_date2']
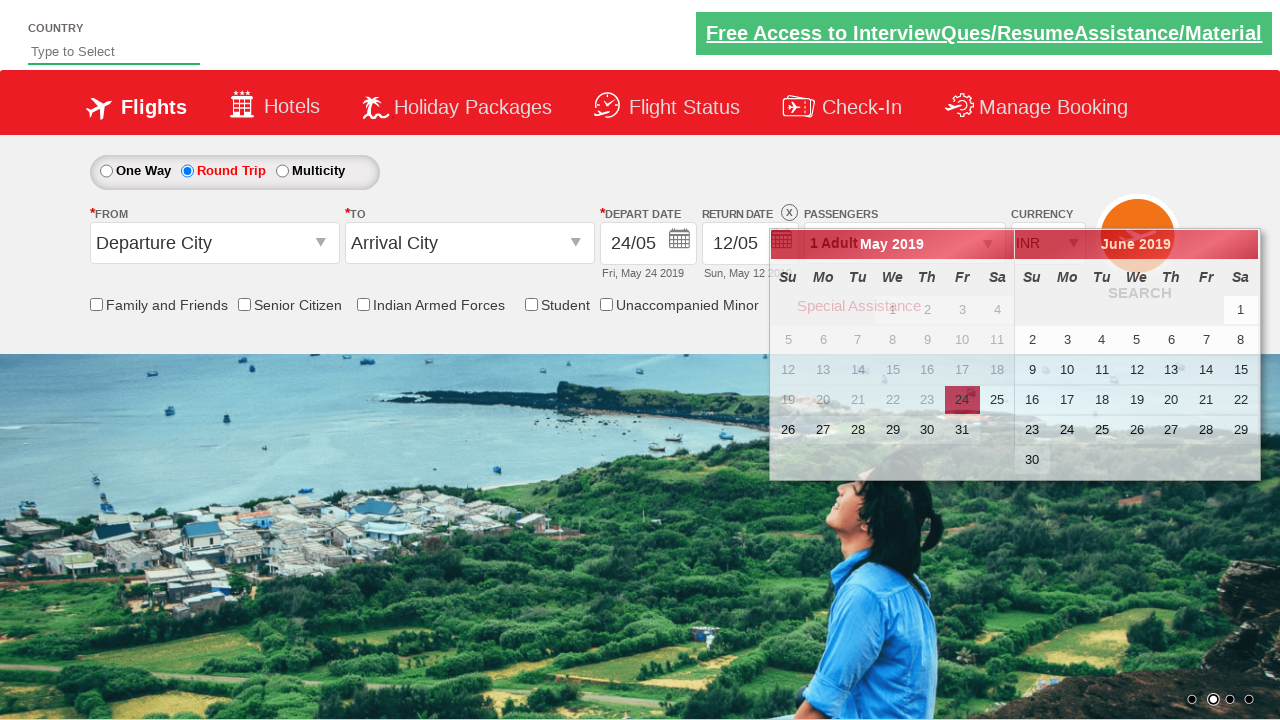

Navigated to next month in calendar picker at (1243, 245) on .ui-datepicker-group-last div a
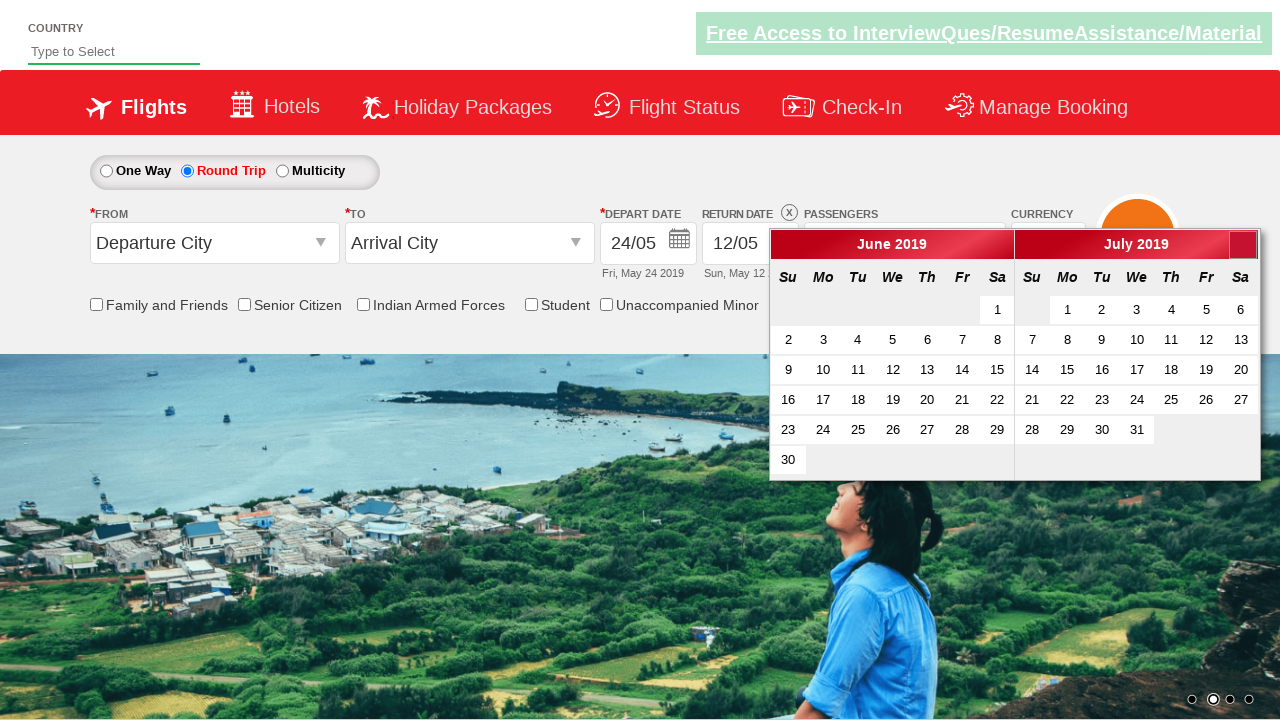

Selected return date from second calendar widget at (1102, 370) on .ui-datepicker-group-last table tbody tr:nth-child(3) td:nth-child(3) a
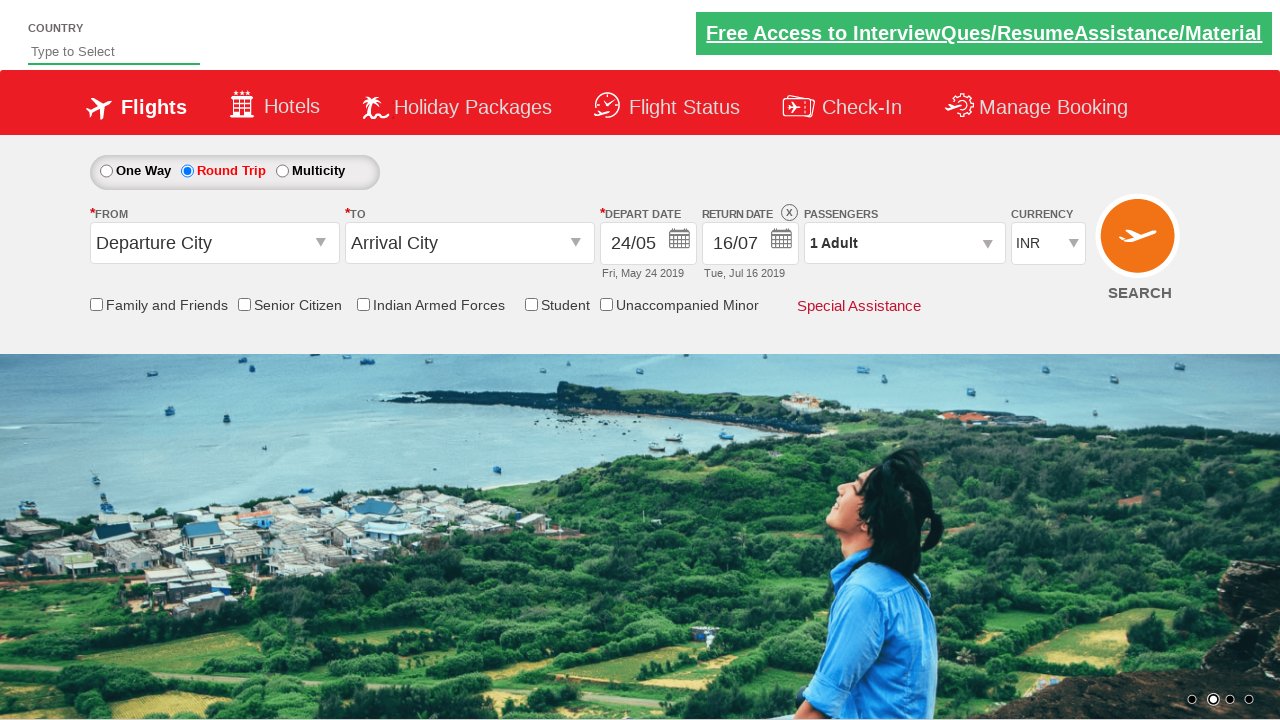

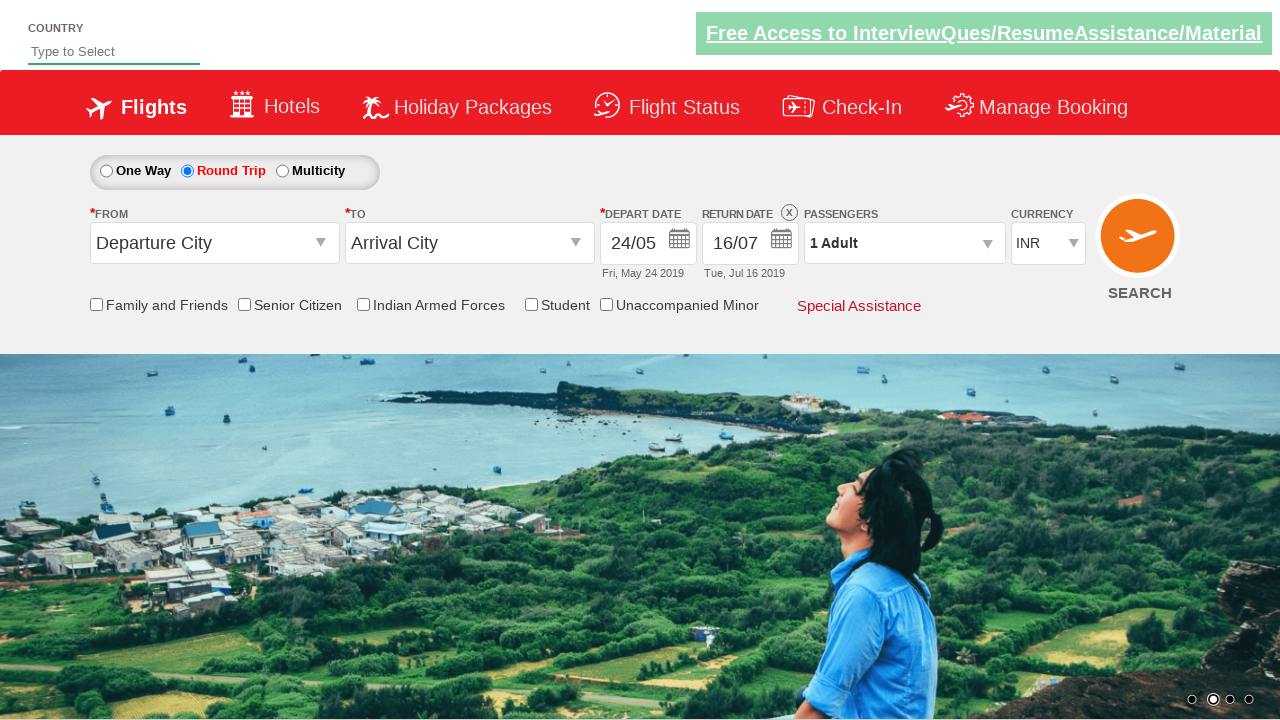